Fills text into the username field and retrieves the DOM property value to verify input

Starting URL: https://the-internet.herokuapp.com/login

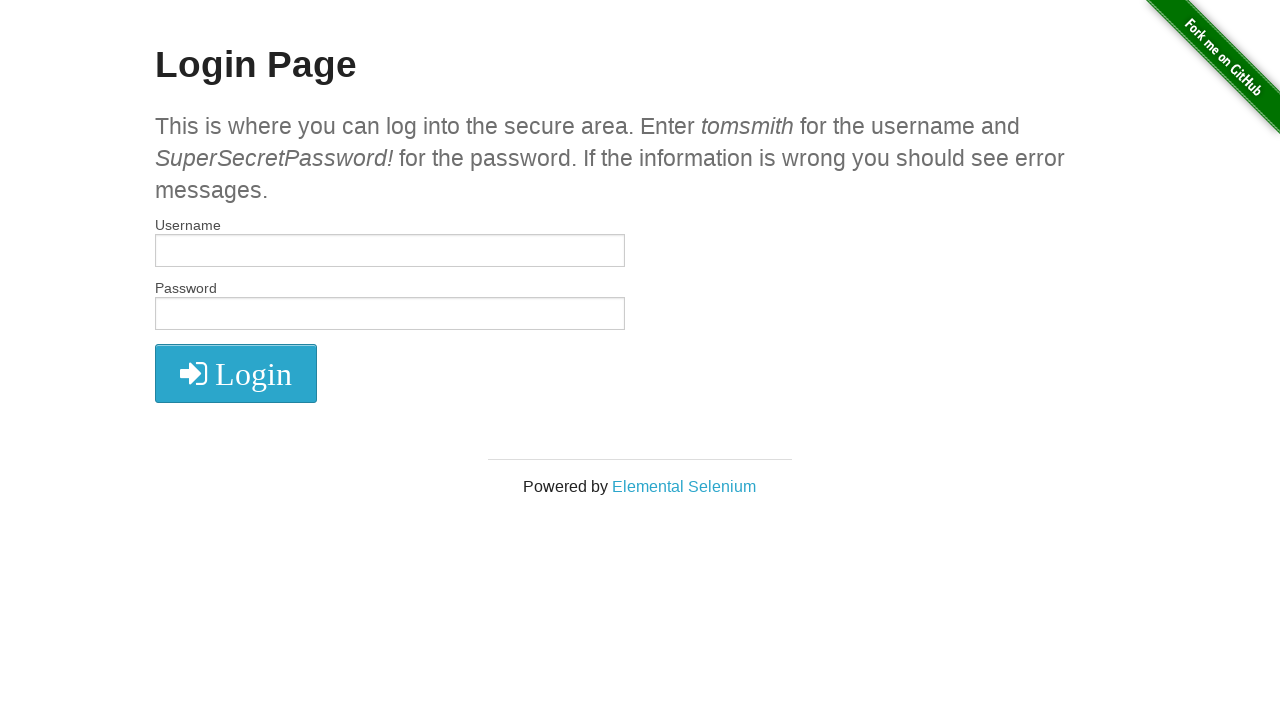

Filled username field with 'testuser2024' on #username
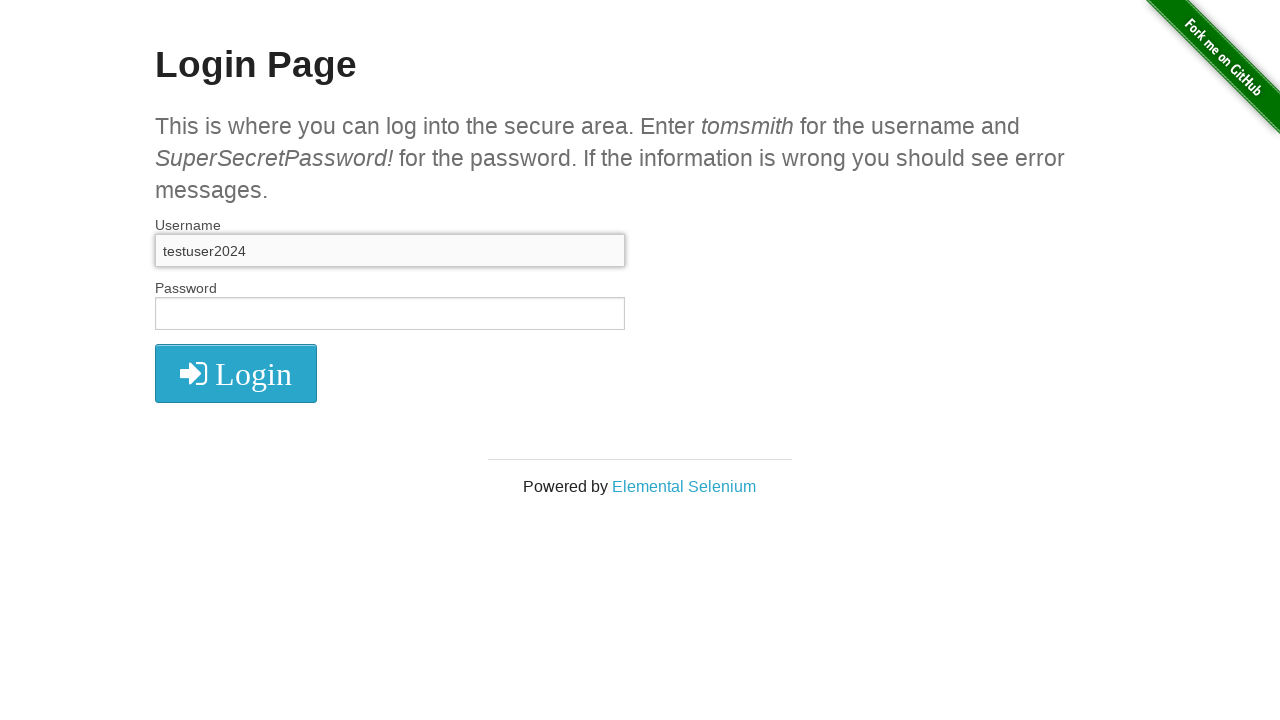

Retrieved DOM property value from username field: testuser2024
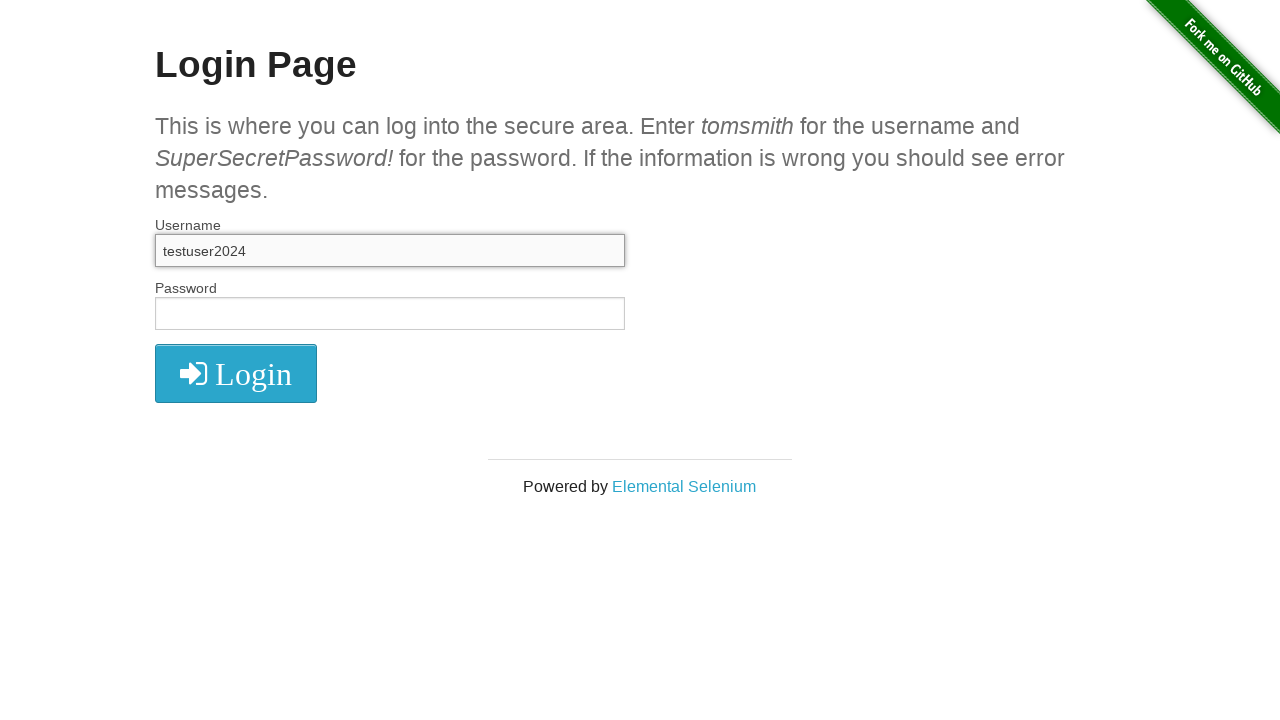

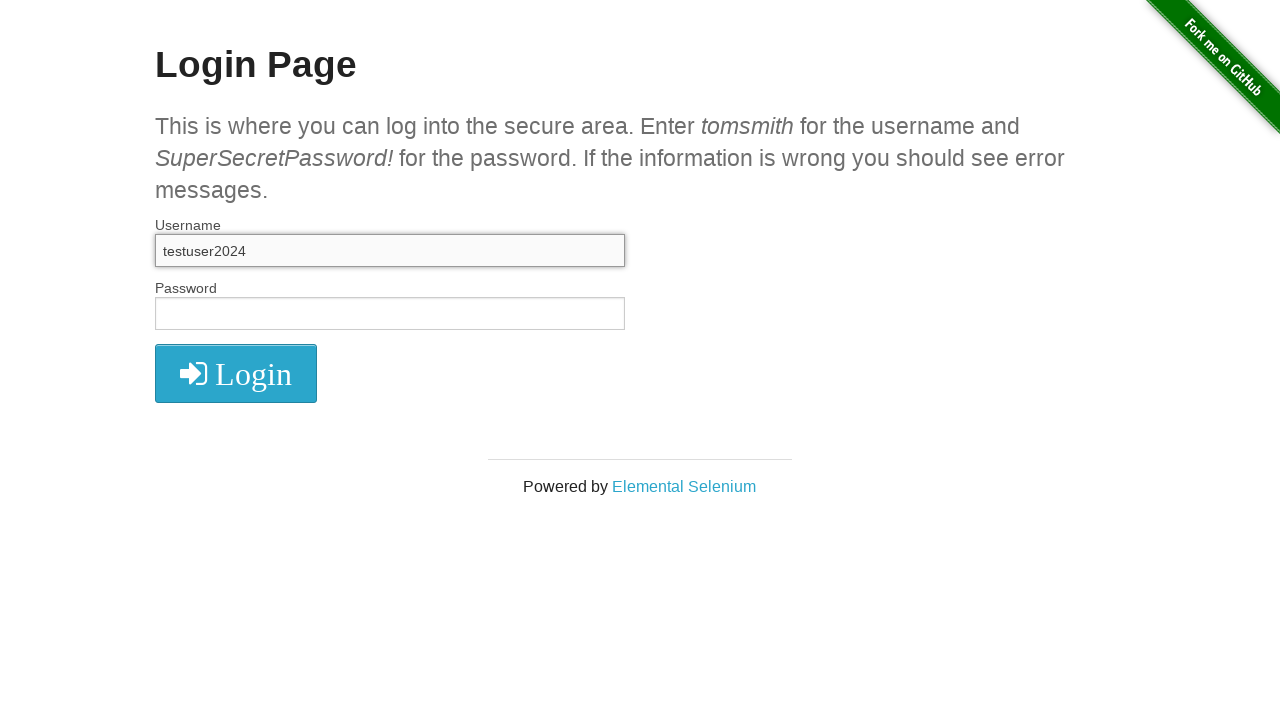